Tests that clicking Clear completed removes completed items from the list

Starting URL: https://demo.playwright.dev/todomvc

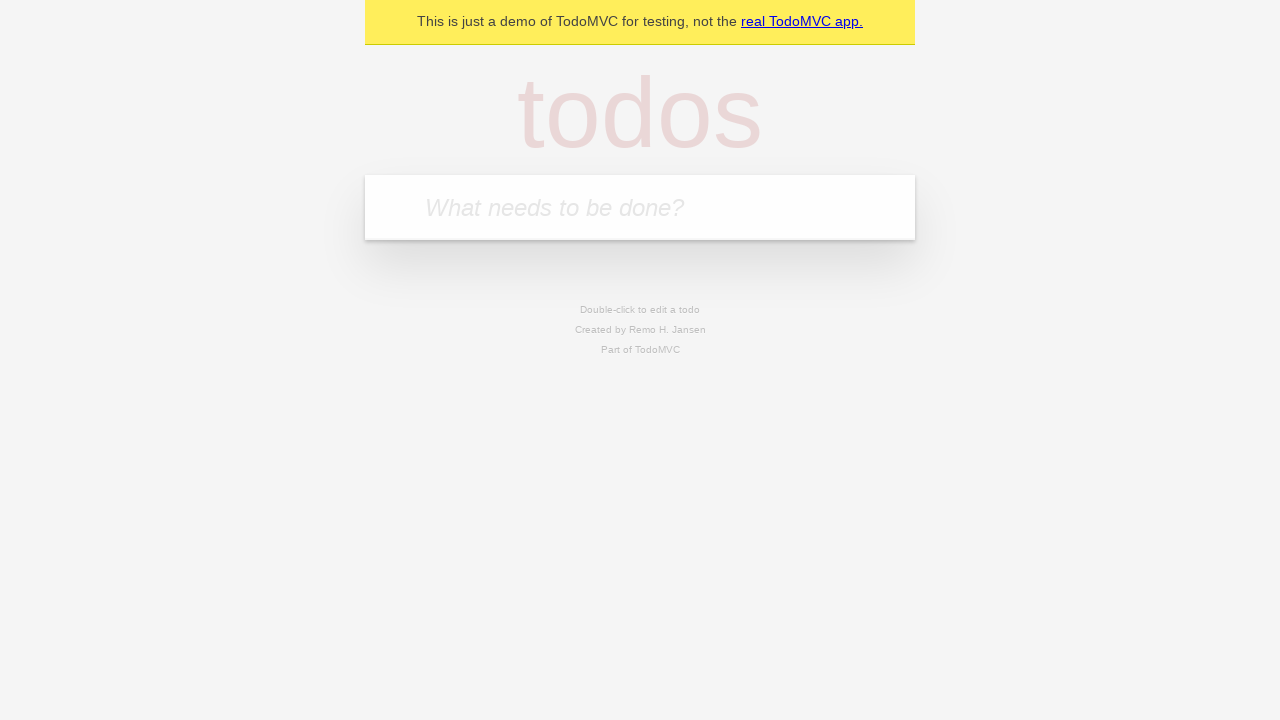

Filled todo input with 'buy some cheese' on internal:attr=[placeholder="What needs to be done?"i]
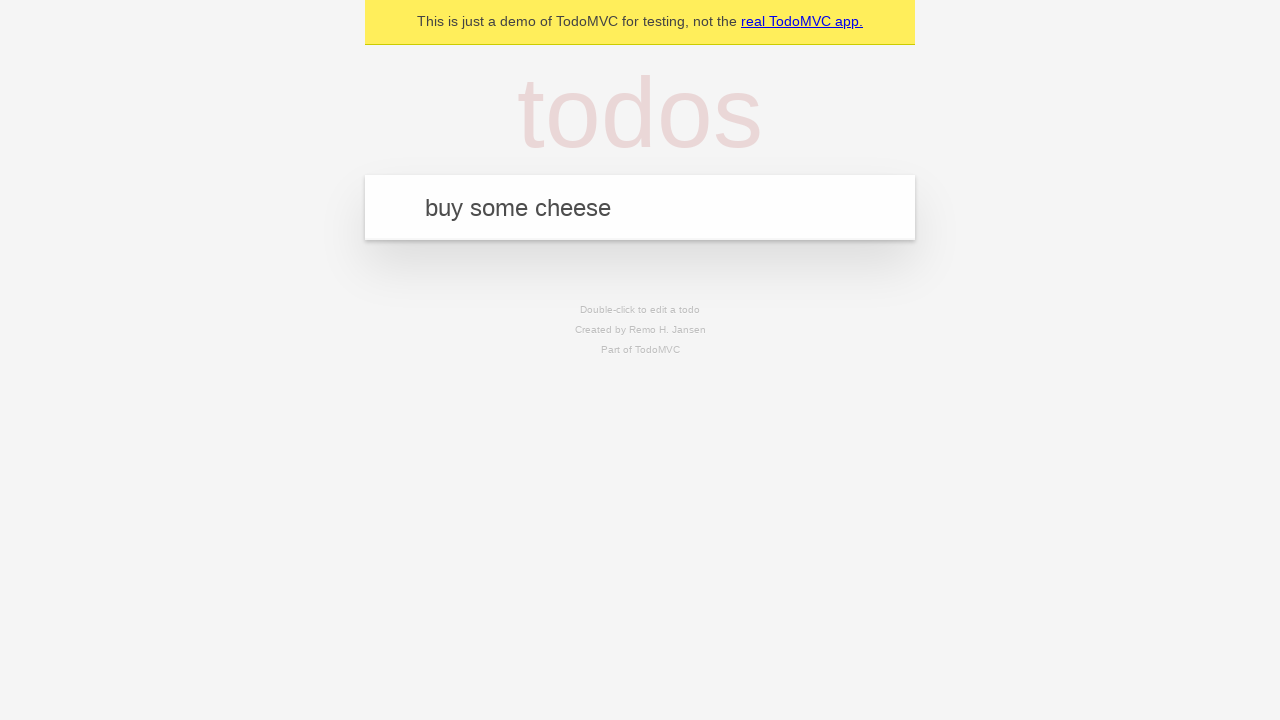

Pressed Enter to create todo 'buy some cheese' on internal:attr=[placeholder="What needs to be done?"i]
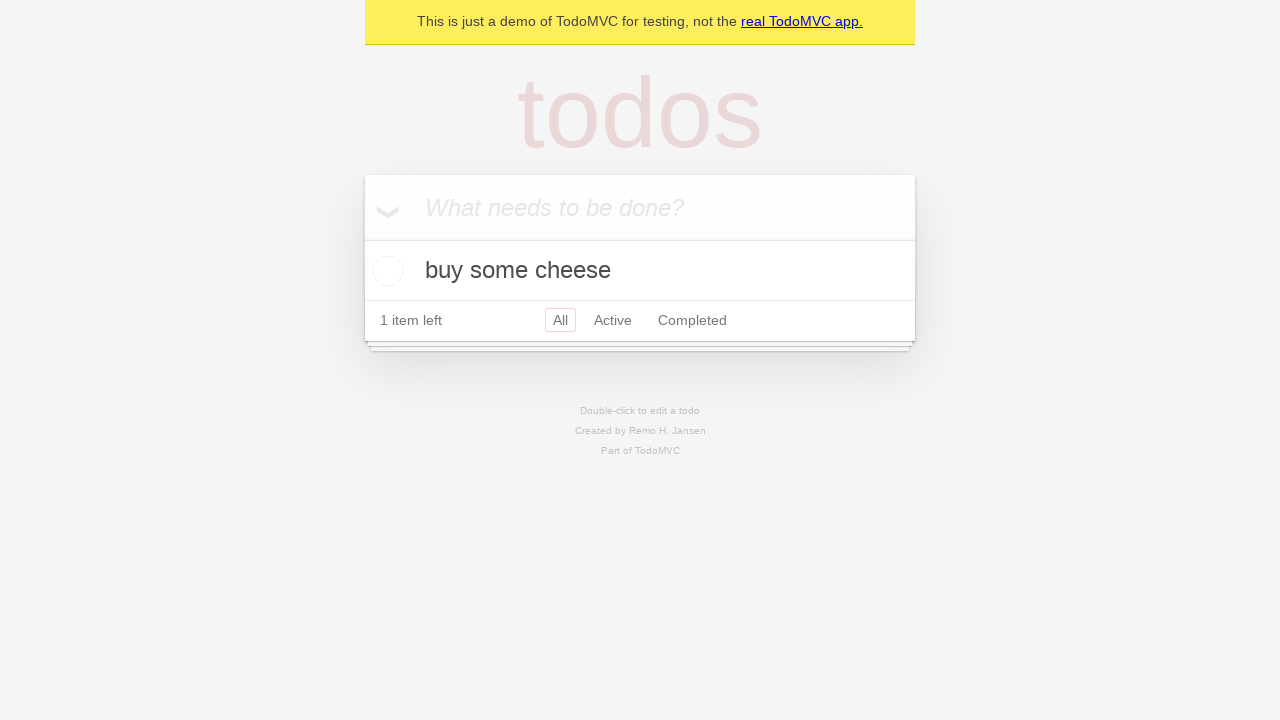

Filled todo input with 'feed the cat' on internal:attr=[placeholder="What needs to be done?"i]
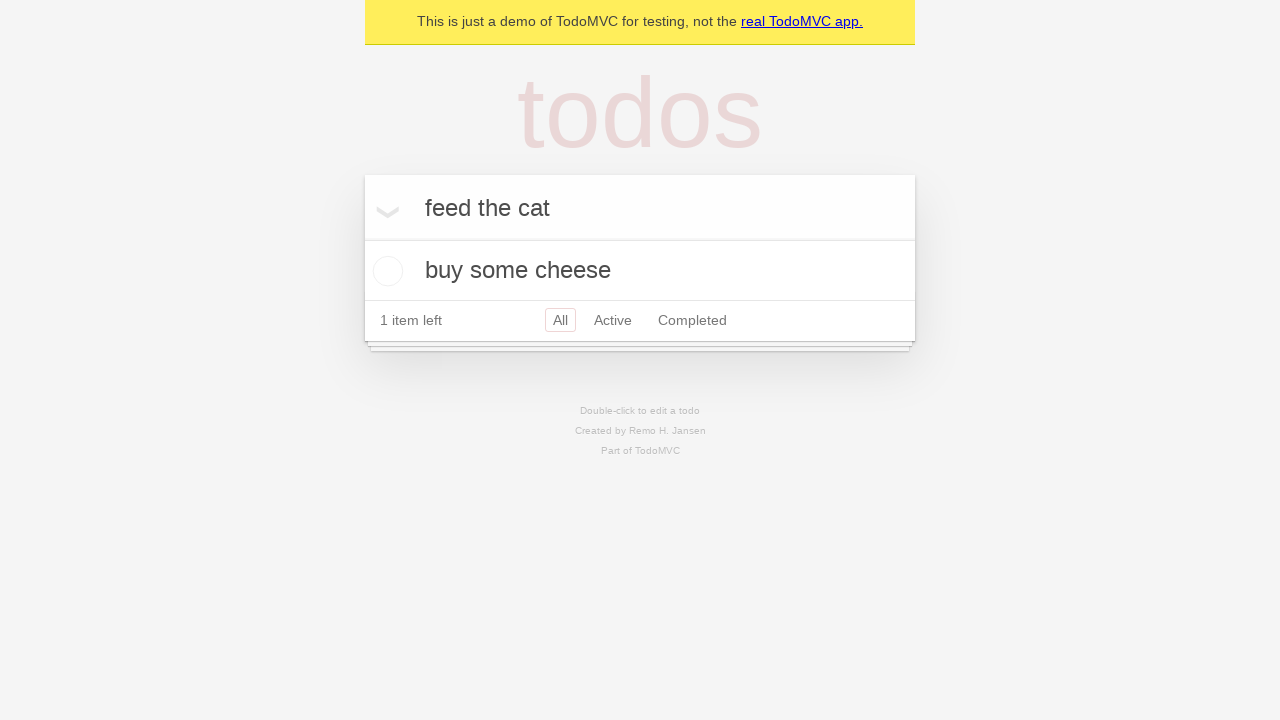

Pressed Enter to create todo 'feed the cat' on internal:attr=[placeholder="What needs to be done?"i]
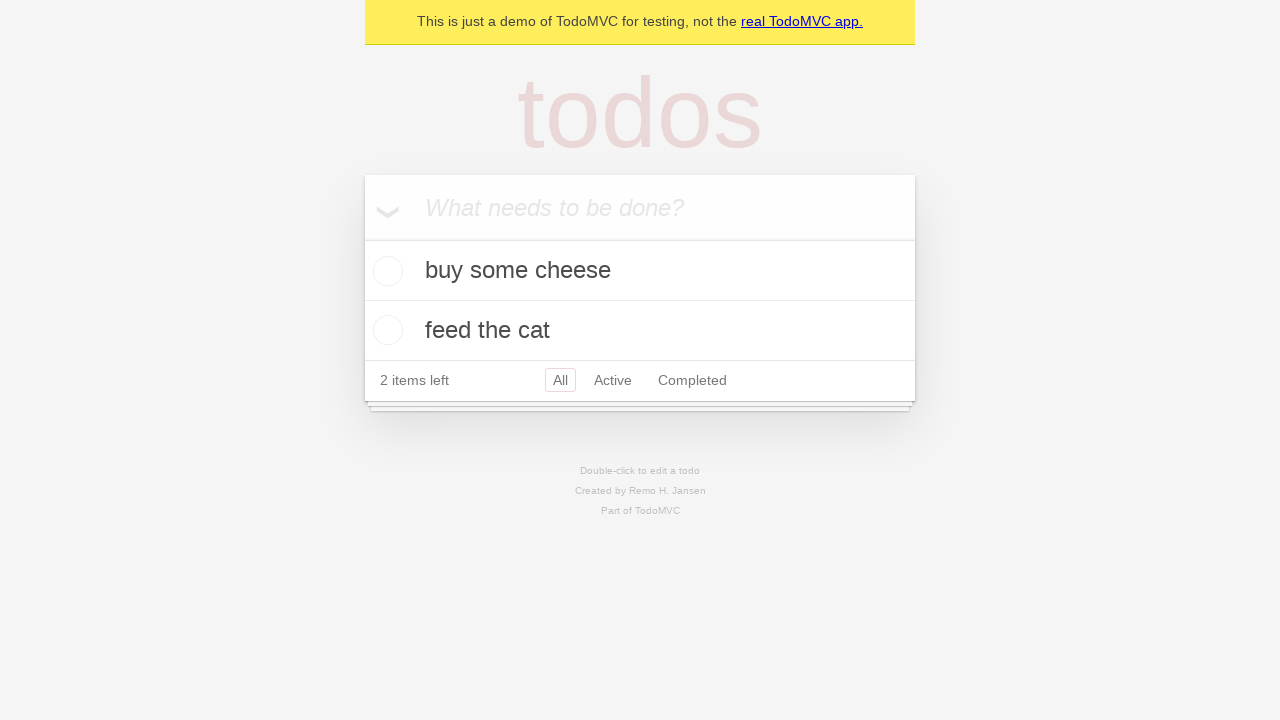

Filled todo input with 'book a doctors appointment' on internal:attr=[placeholder="What needs to be done?"i]
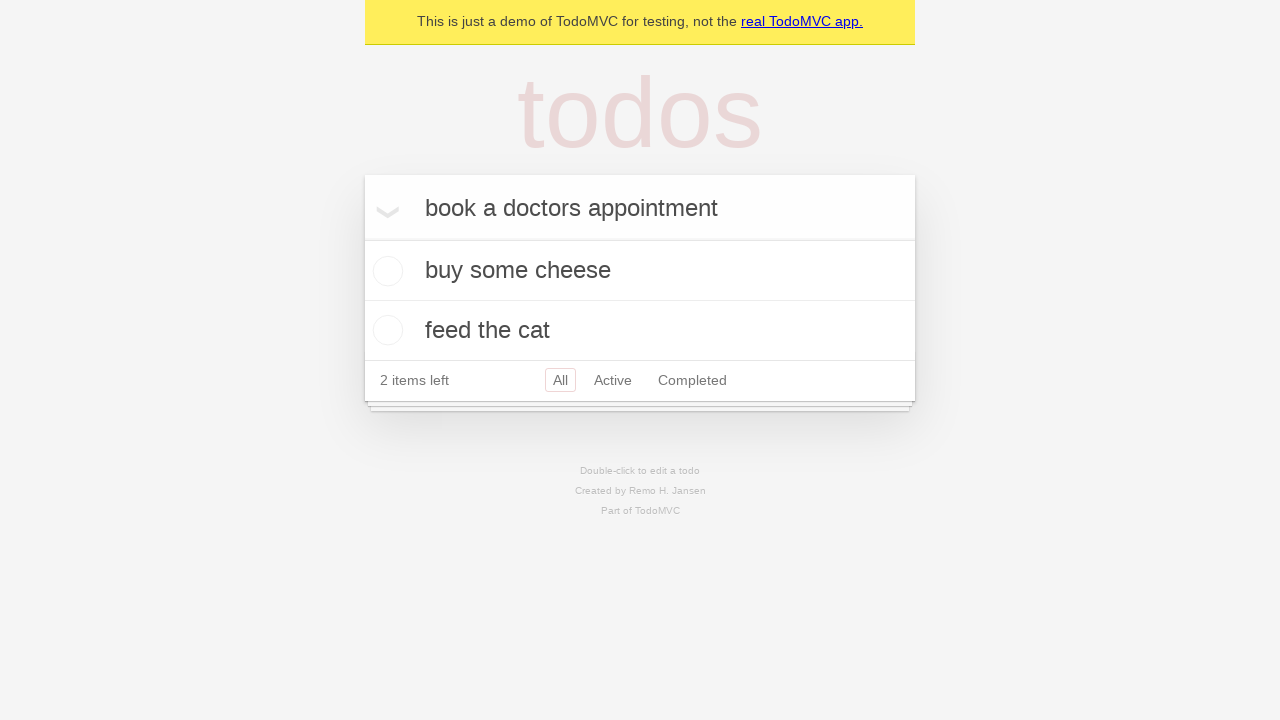

Pressed Enter to create todo 'book a doctors appointment' on internal:attr=[placeholder="What needs to be done?"i]
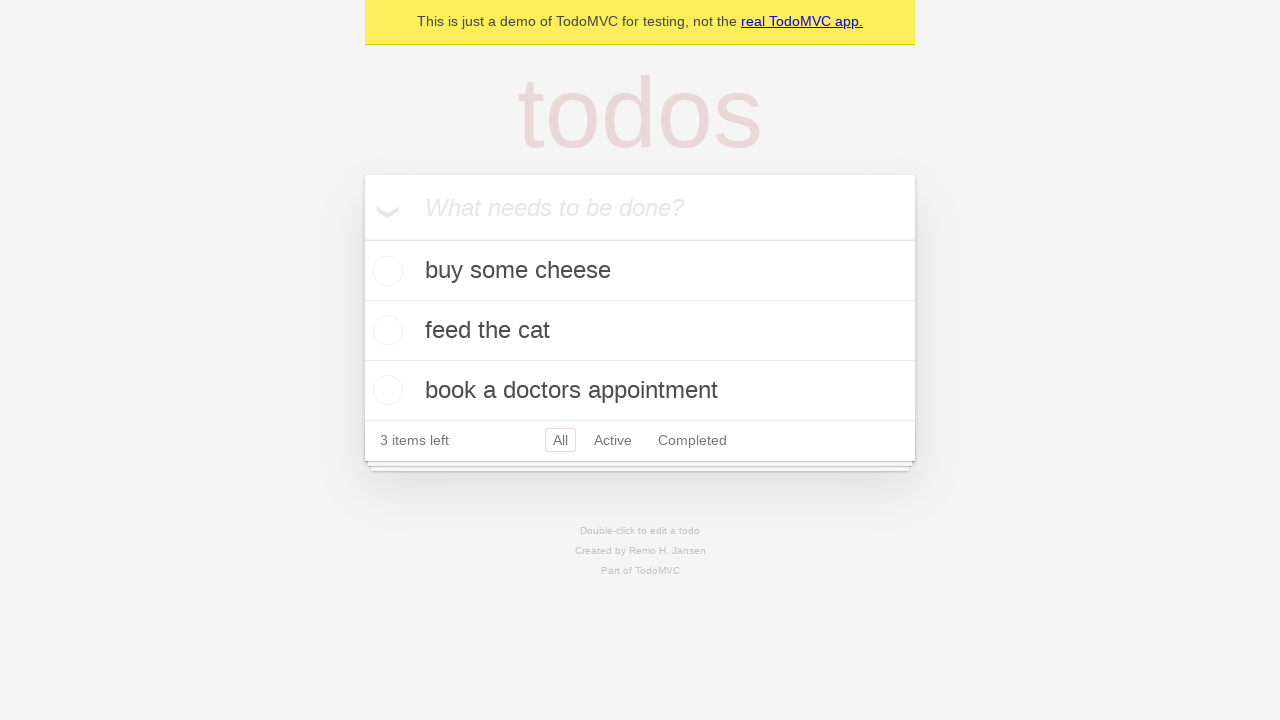

Waited for all 3 todo items to be created
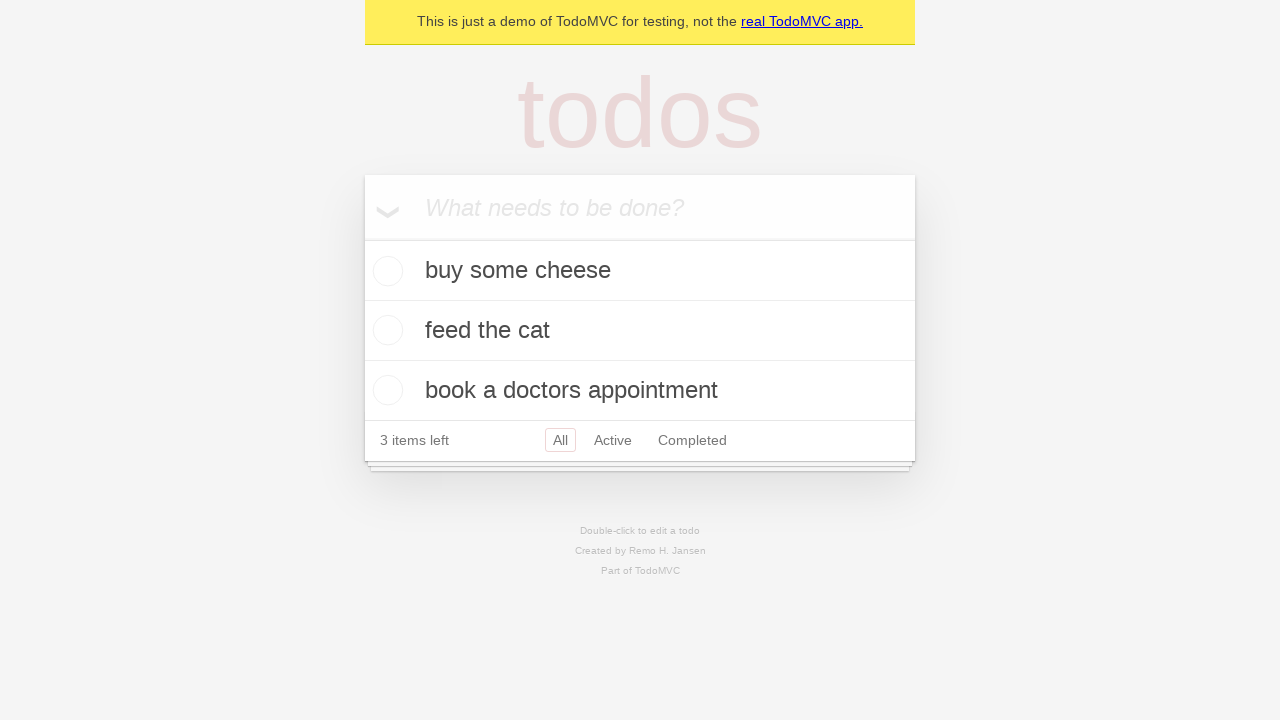

Checked the second todo item as completed at (385, 330) on internal:testid=[data-testid="todo-item"s] >> nth=1 >> internal:role=checkbox
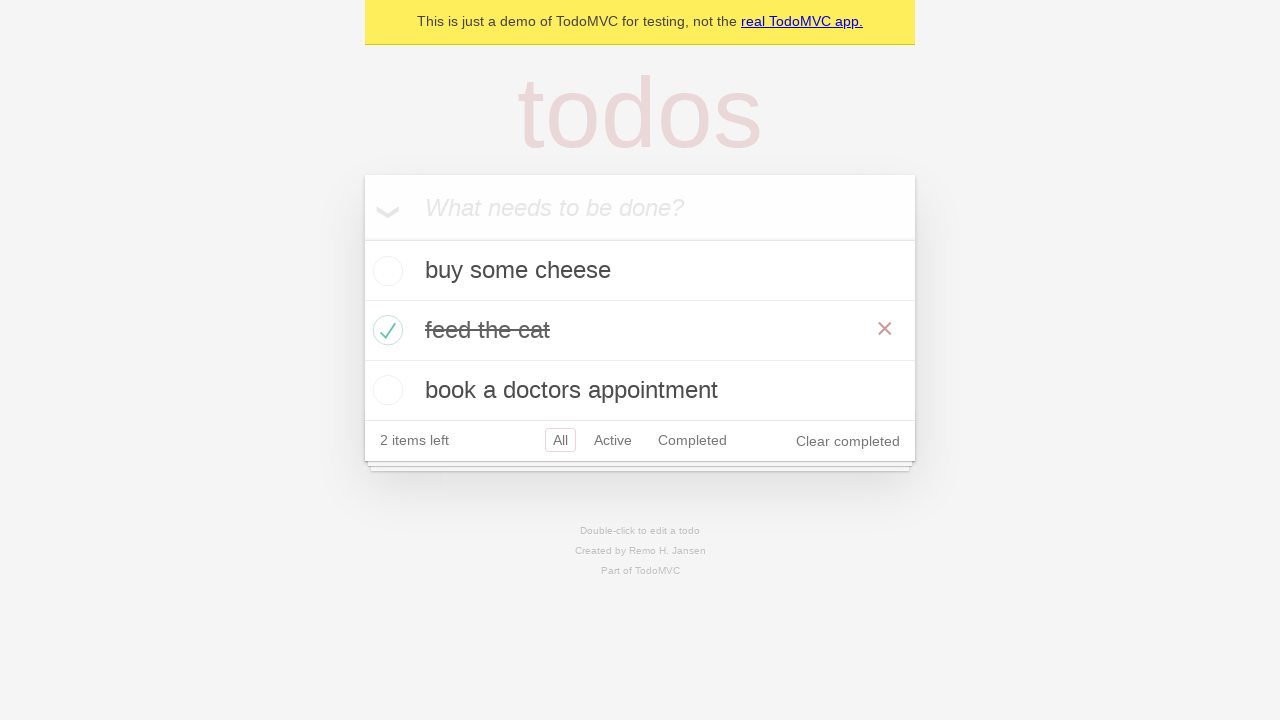

Clicked 'Clear completed' button at (848, 441) on internal:role=button[name="Clear completed"i]
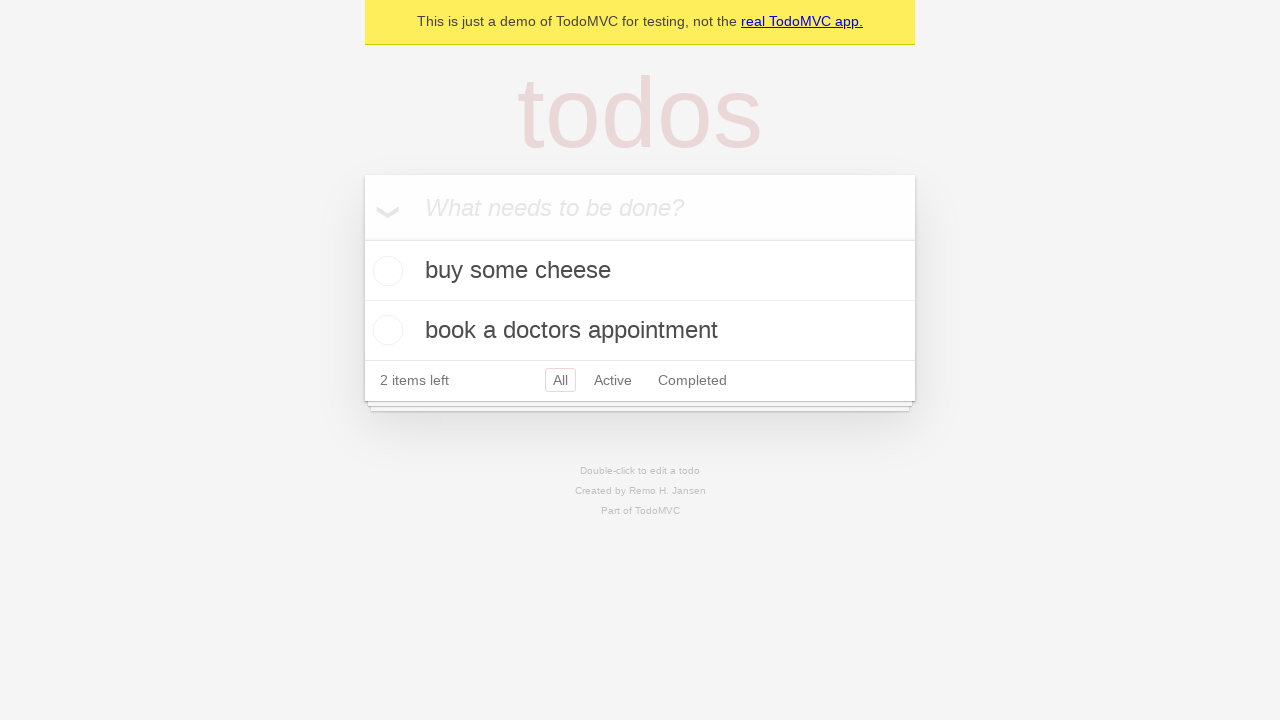

Waited for completed item to be removed, 2 items remaining
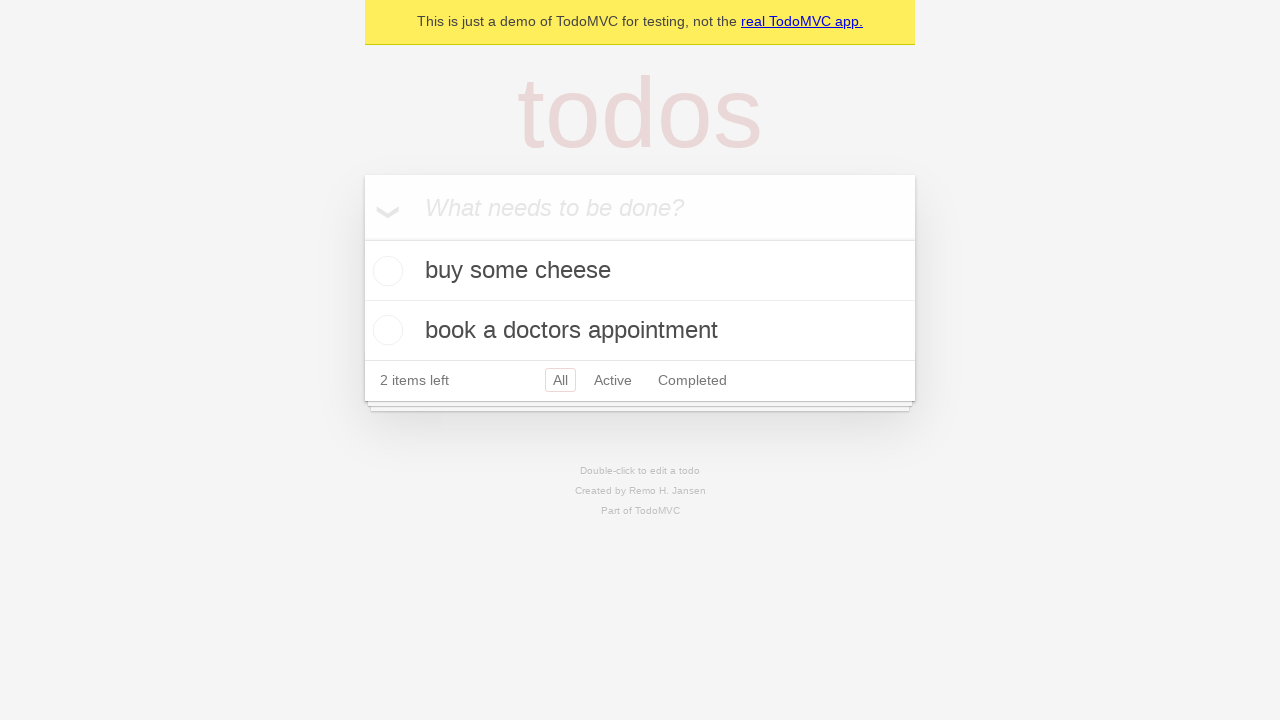

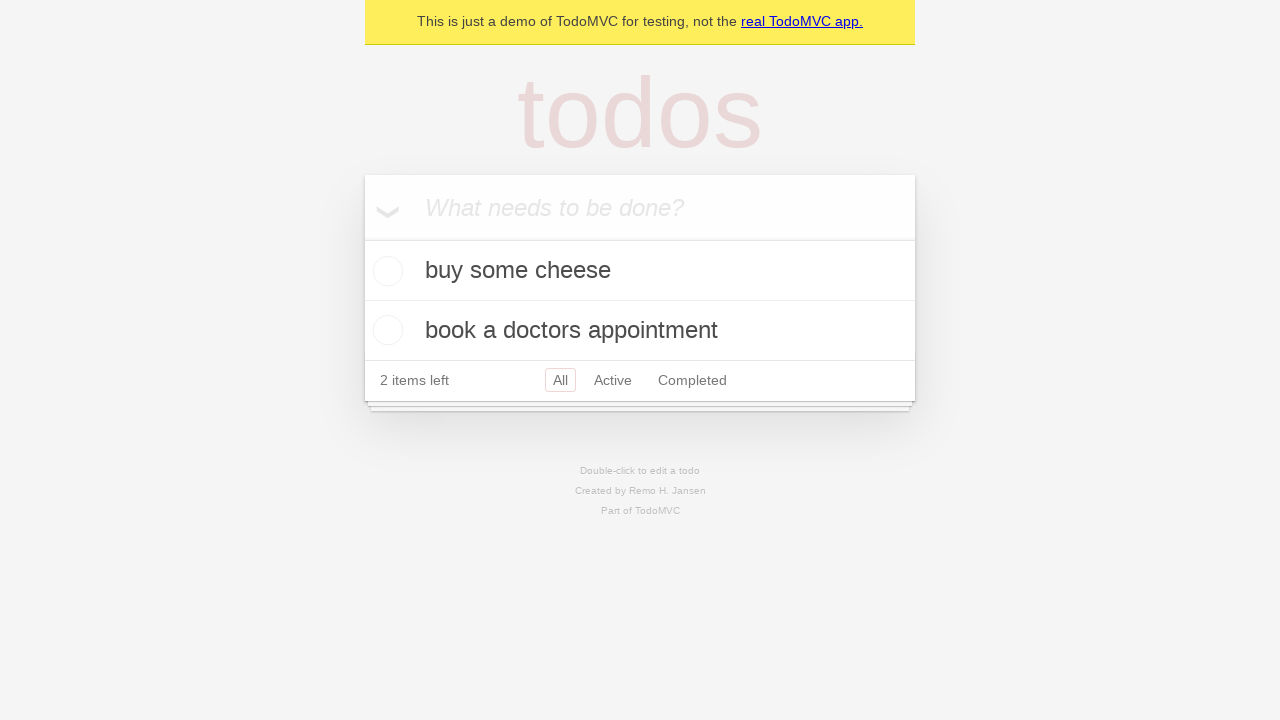